Tests multiple browser window handling by clicking links that open new windows, verifying window titles, switching between windows, and closing child windows.

Starting URL: https://the-internet.herokuapp.com/

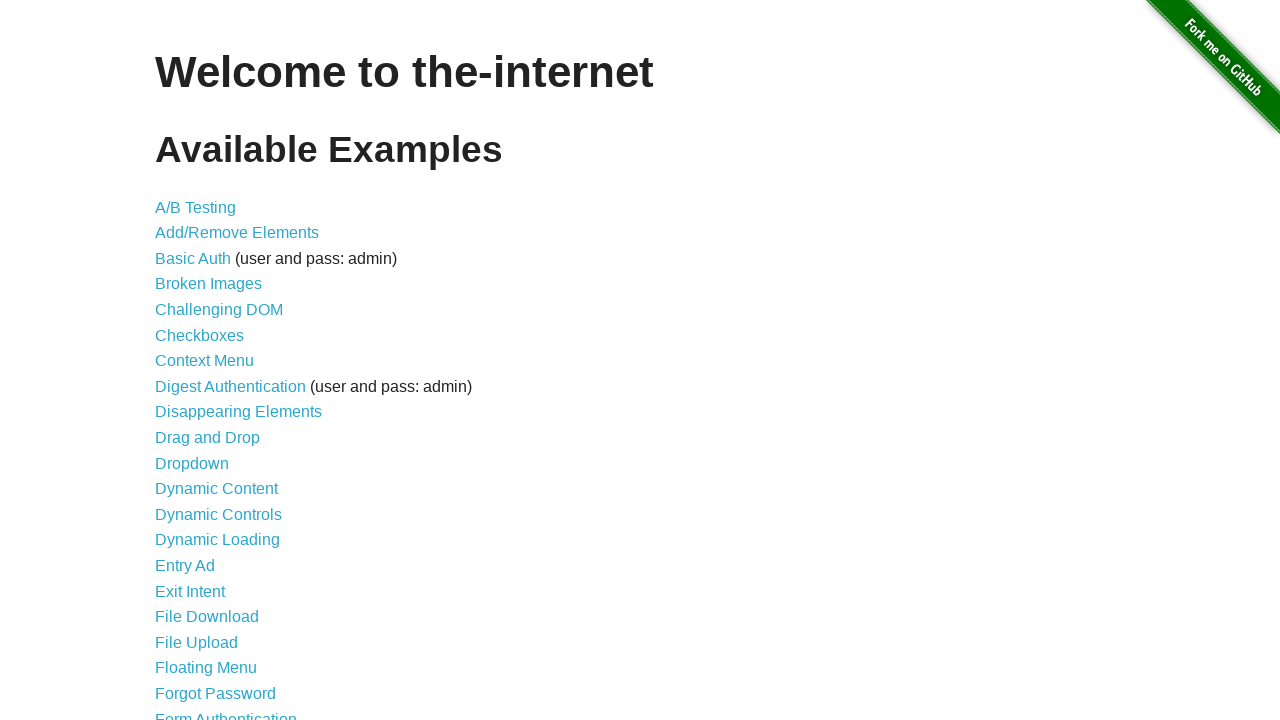

Clicked on 'Multiple Windows' link at (218, 369) on xpath=//a[text()='Multiple Windows']
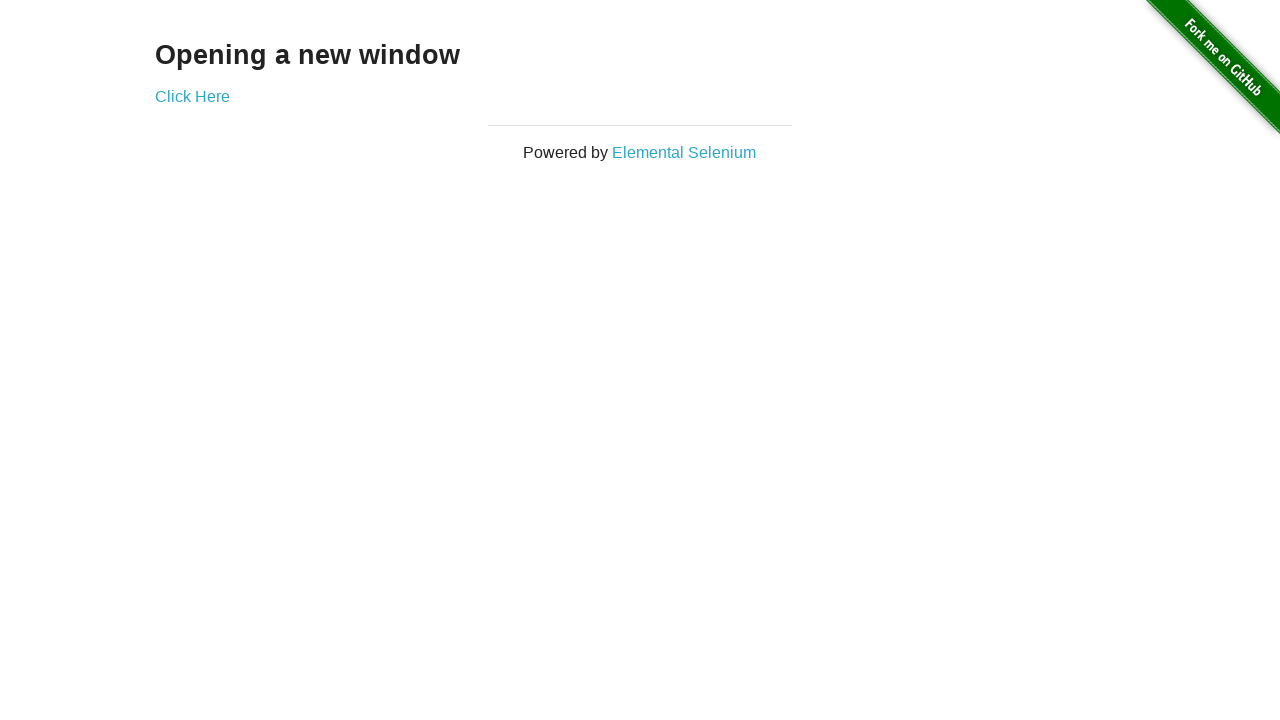

Clicked on 'Elemental Selenium' link to open new window at (684, 152) on xpath=//a[text()='Elemental Selenium']
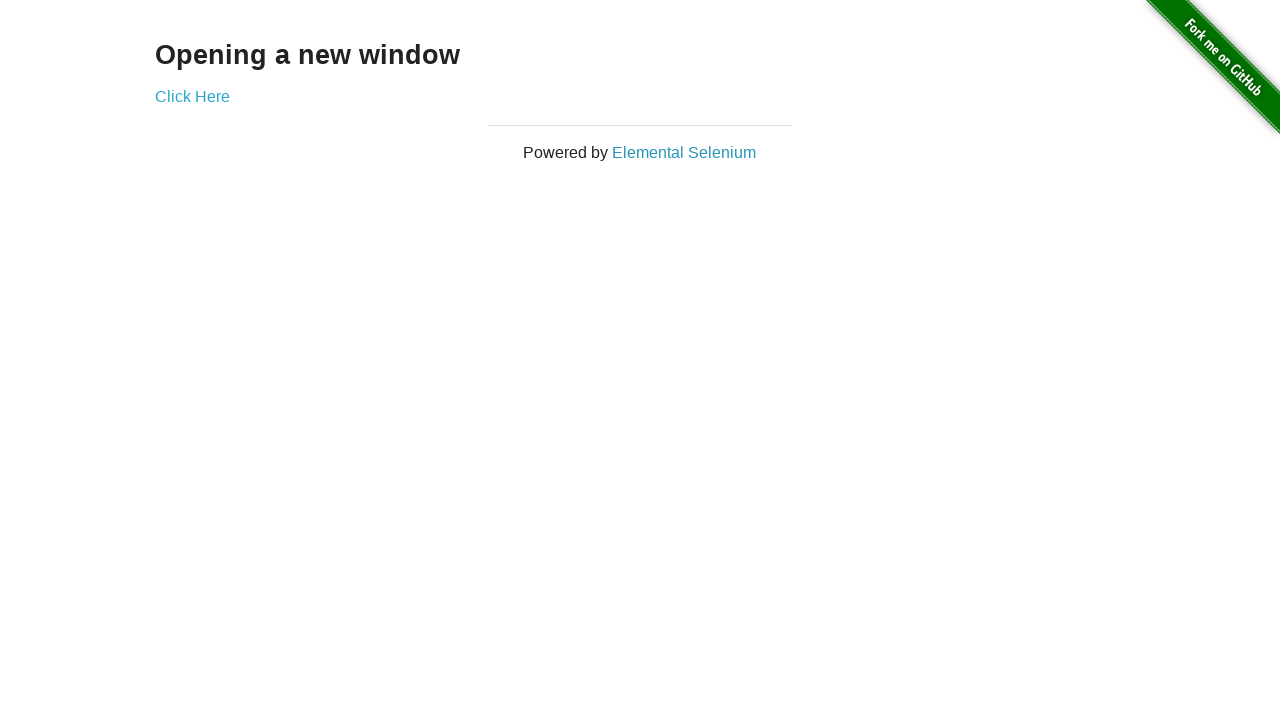

New Elemental Selenium window loaded
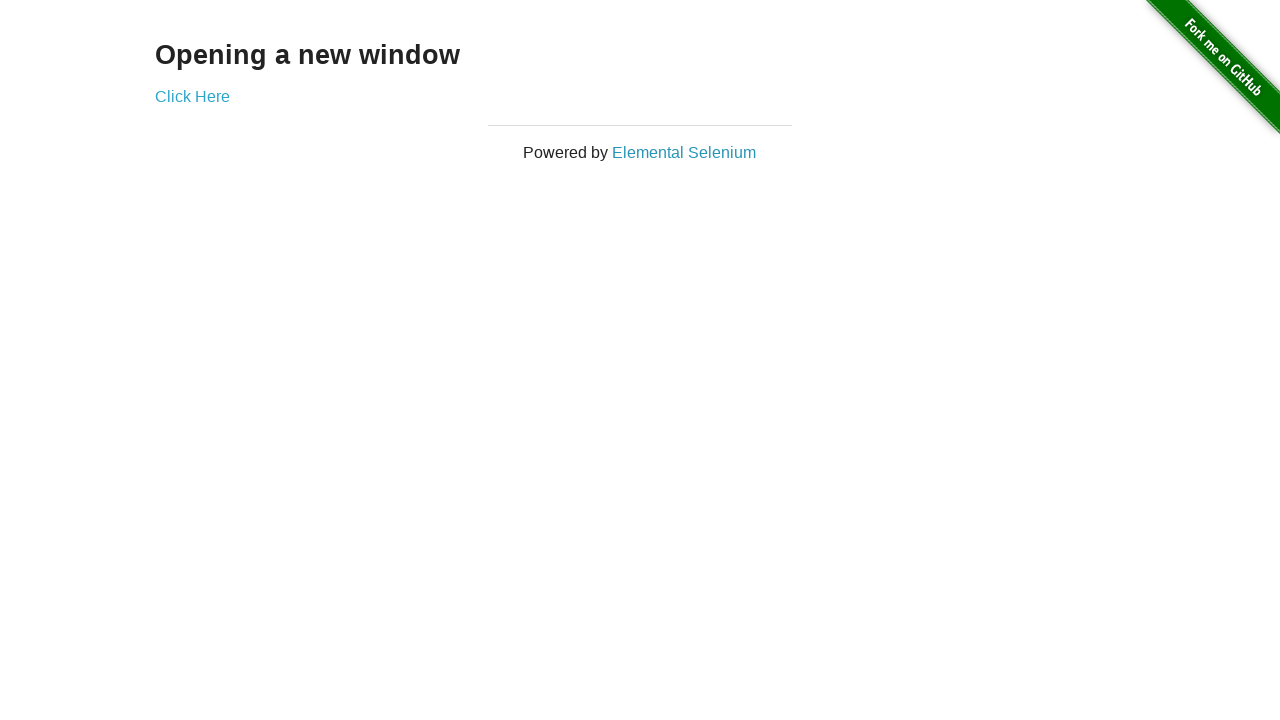

Verified Elemental Selenium window title: Home | Elemental Selenium
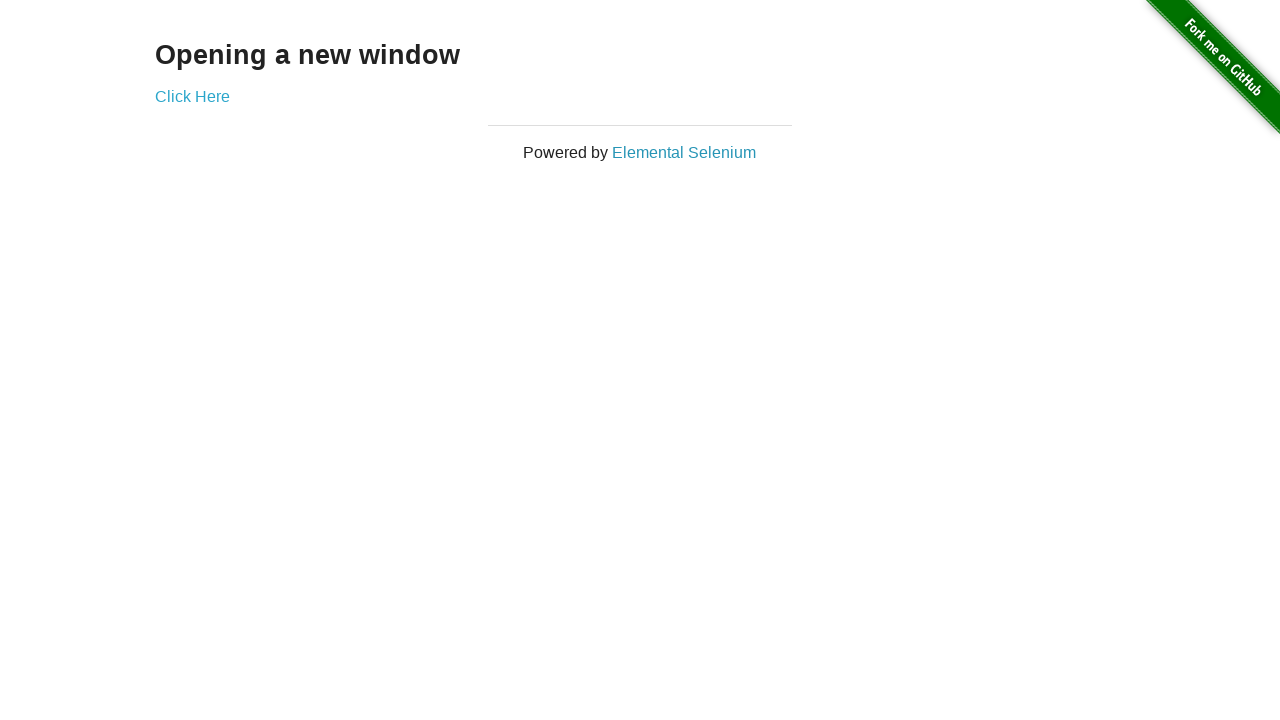

Closed Elemental Selenium window
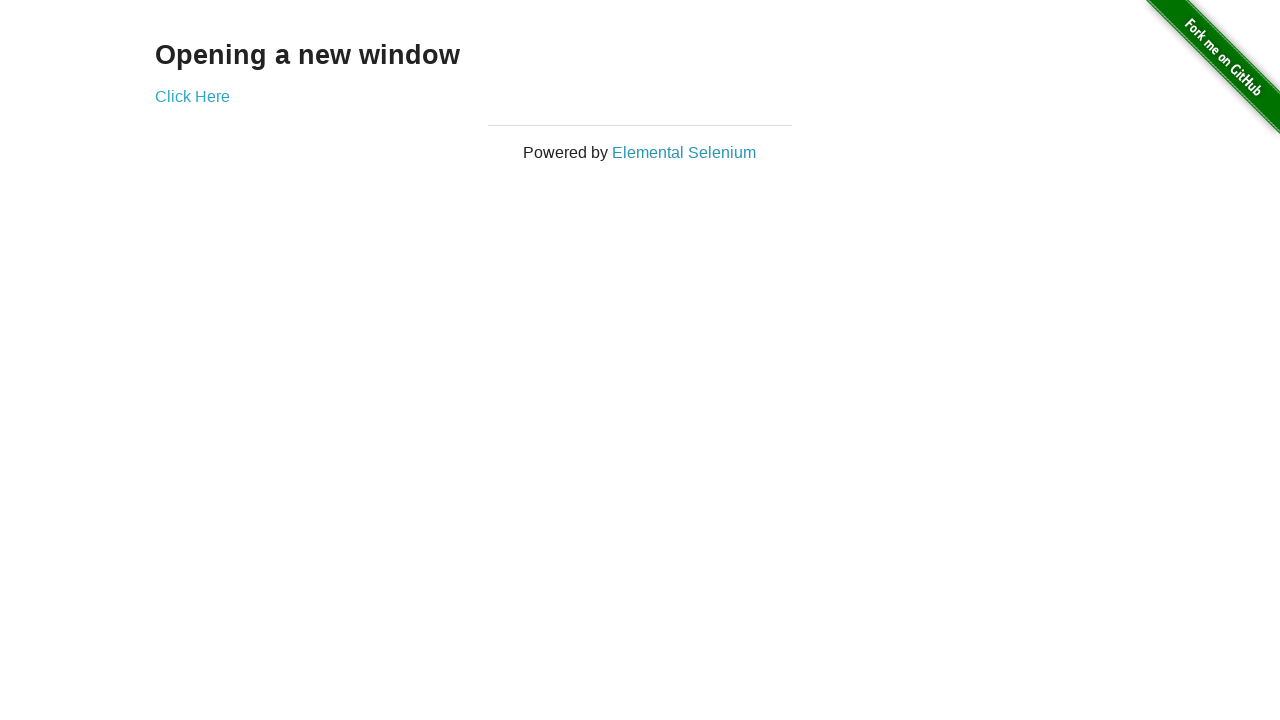

Clicked on 'Click Here' link to open new window at (192, 96) on xpath=//a[text()='Click Here']
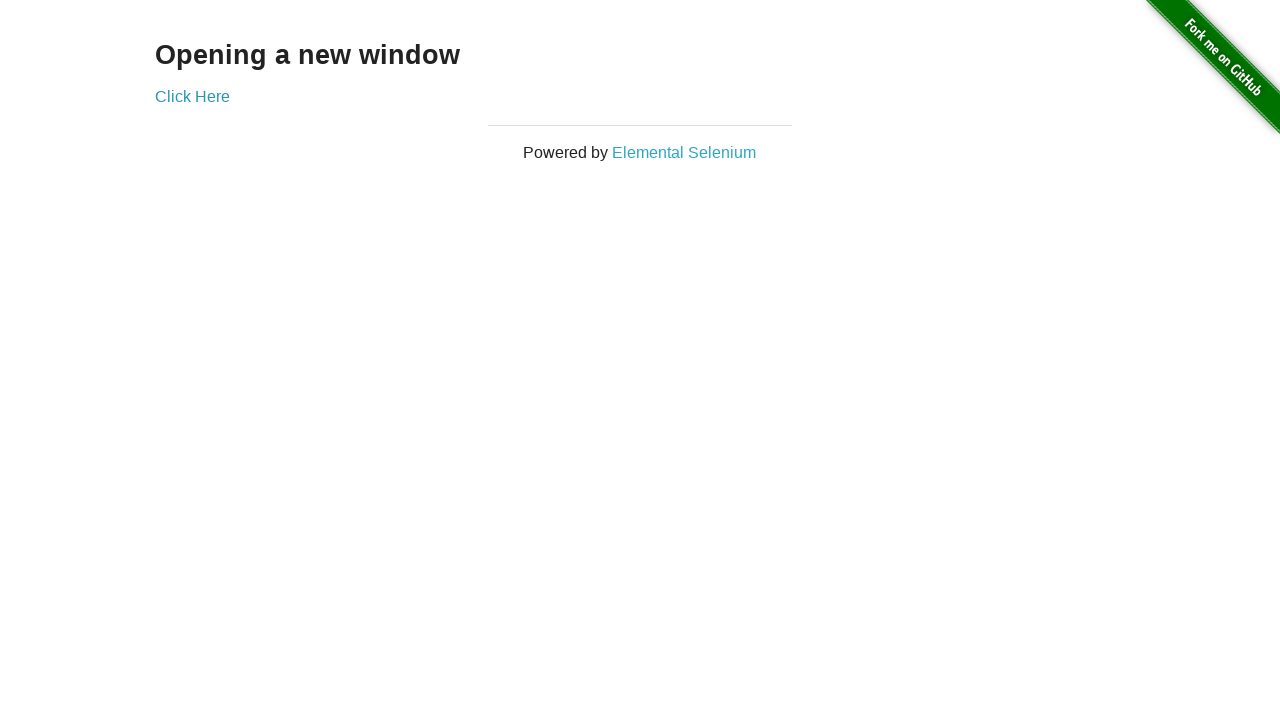

New window loaded after clicking 'Click Here'
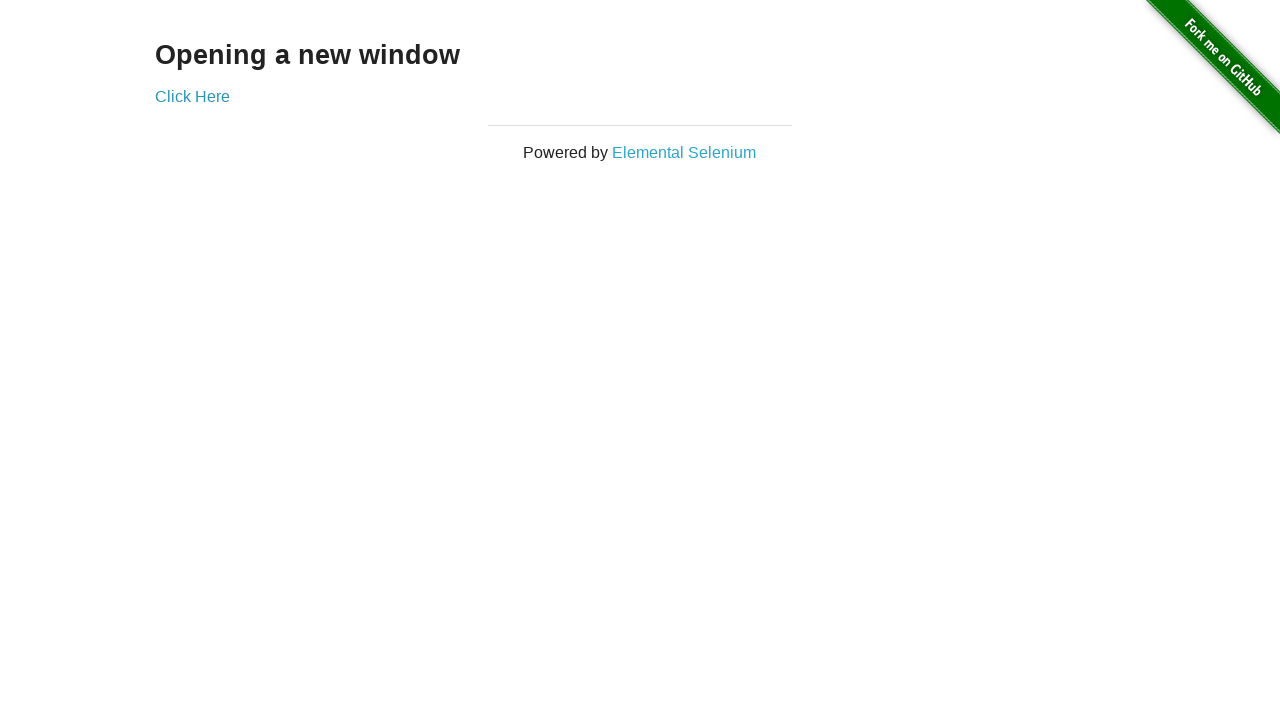

Verified new window title: New Window
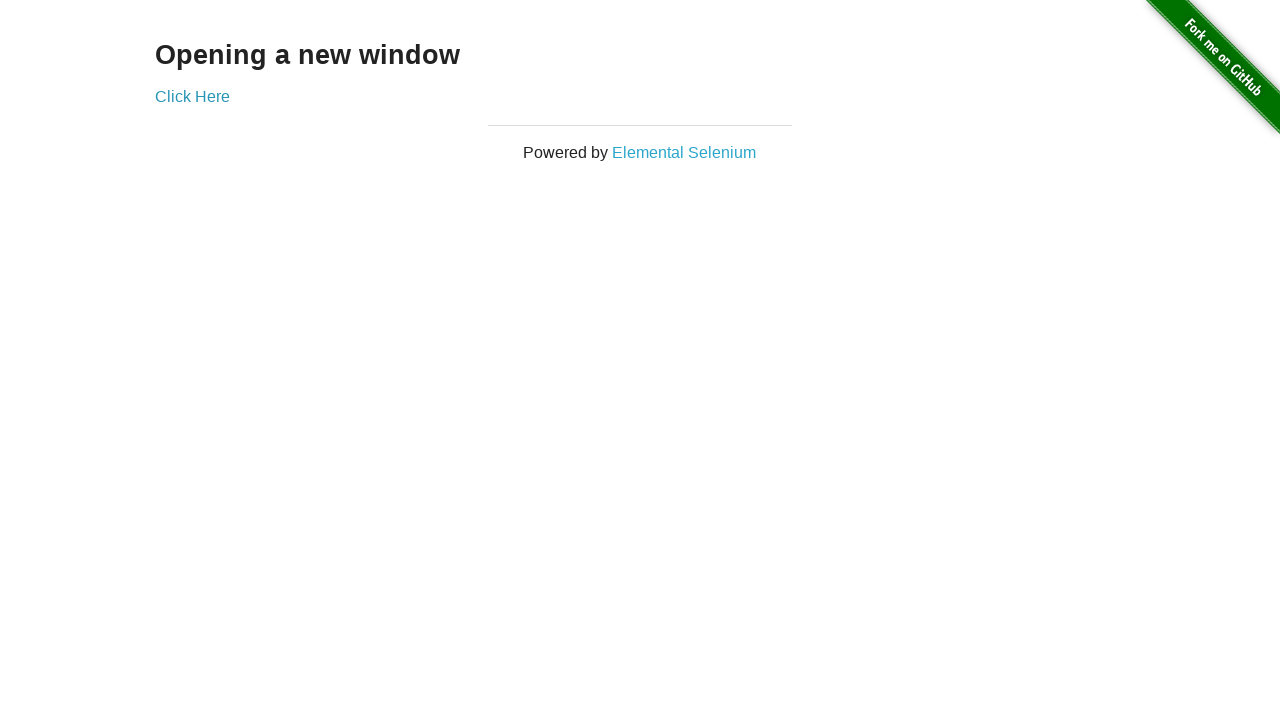

Closed new window
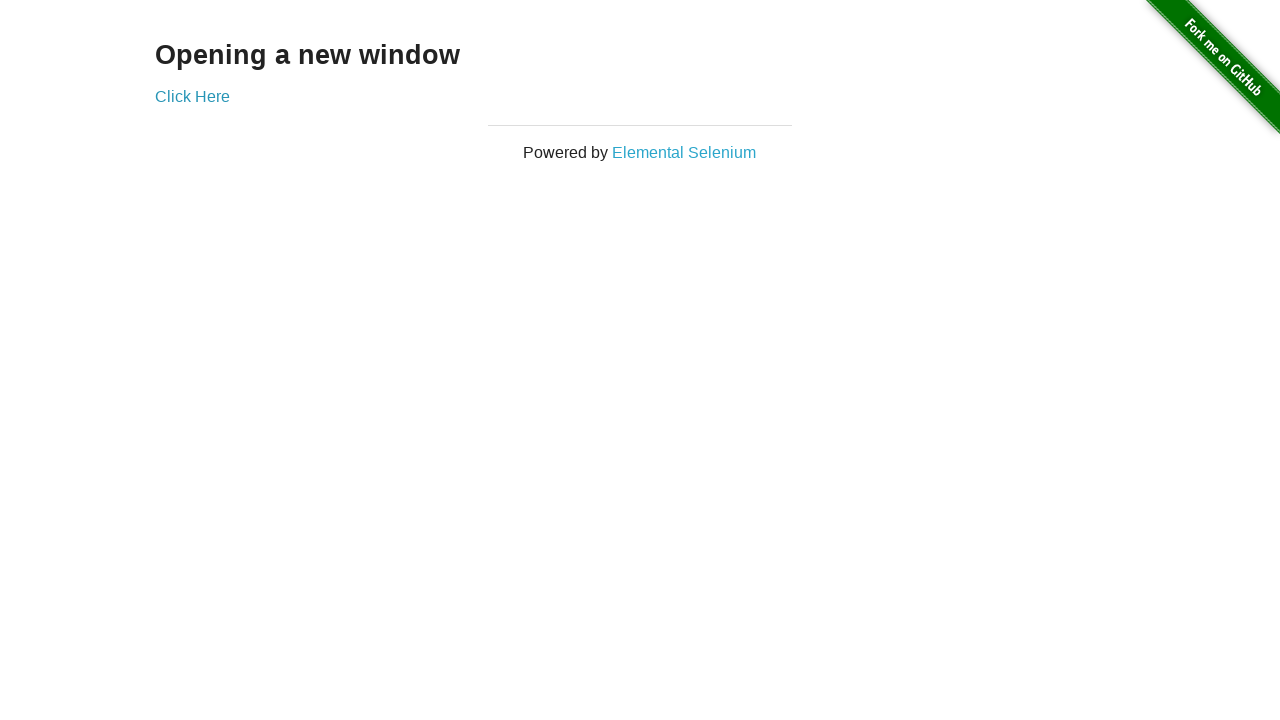

Verified main window title: The Internet
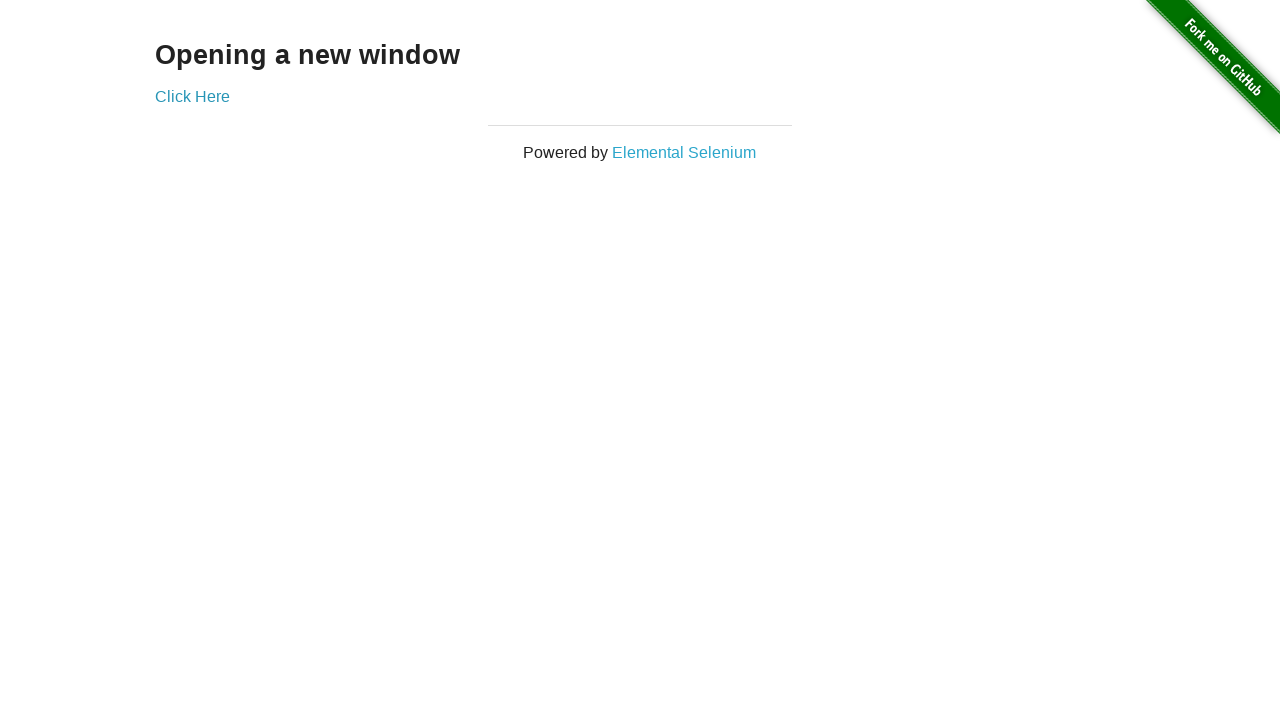

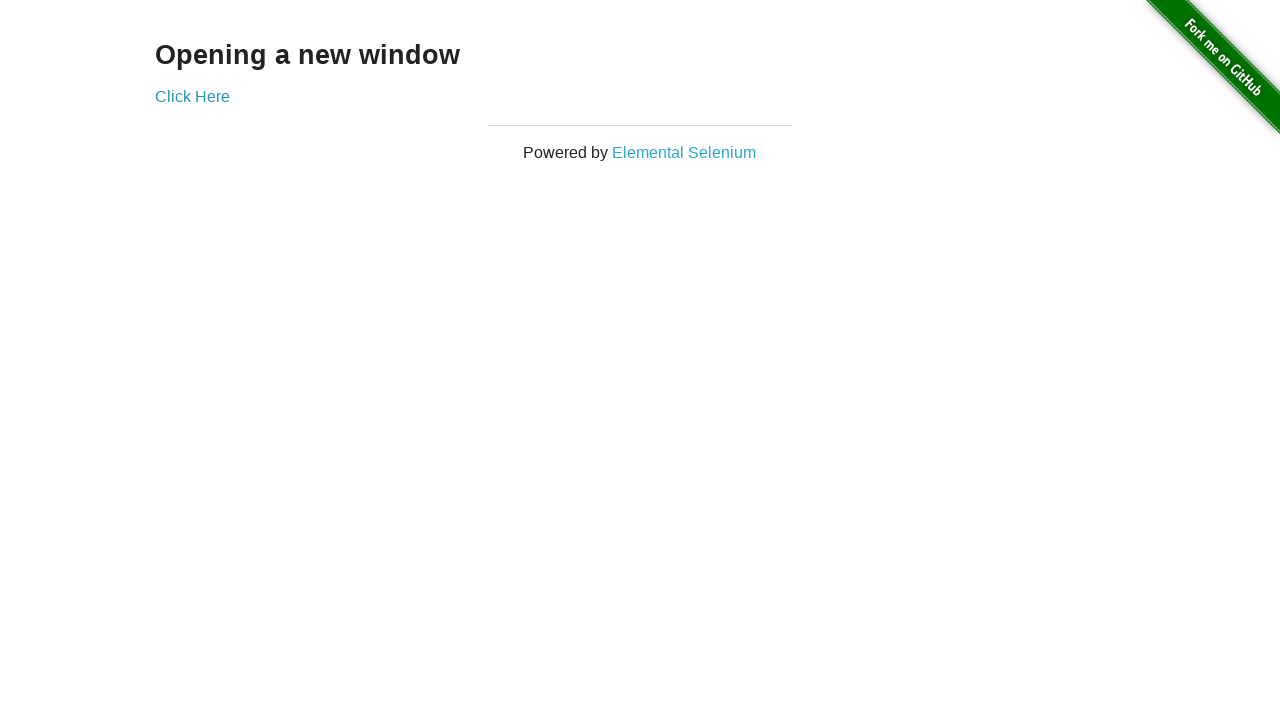